Tests JavaScript alert handling by triggering an alert and accepting it

Starting URL: https://the-internet.herokuapp.com/javascript_alerts

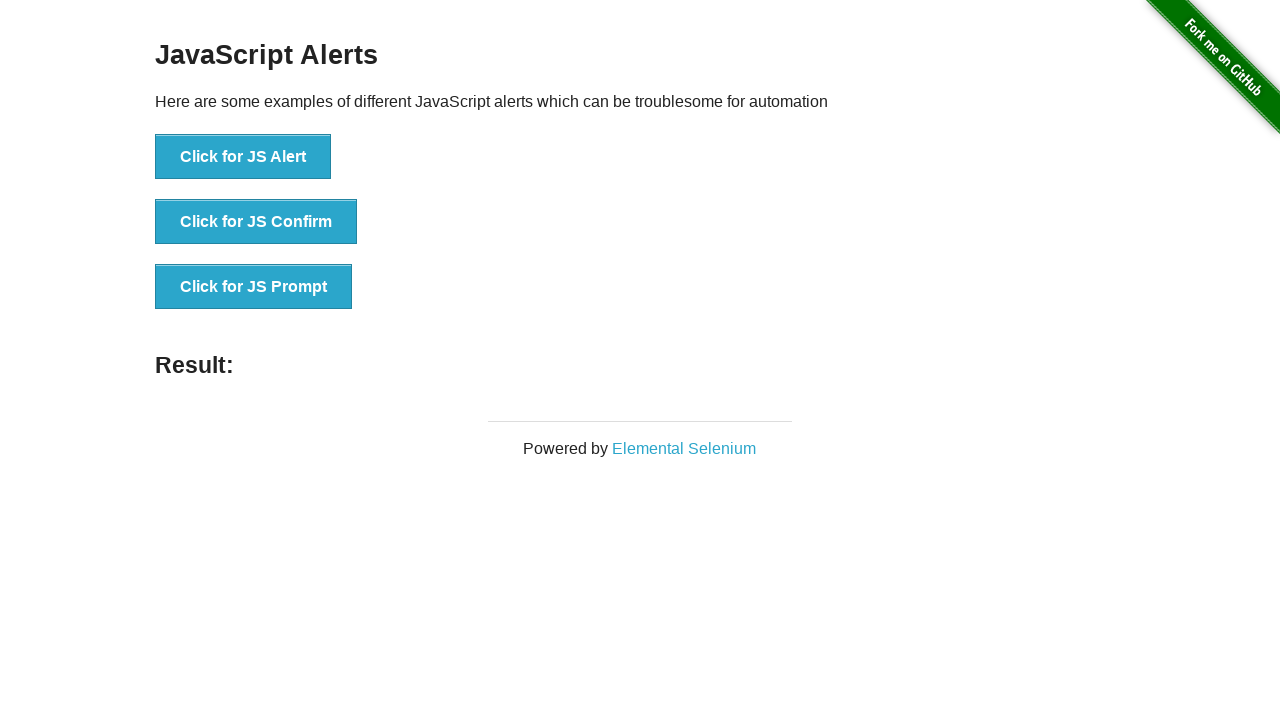

Set up dialog handler to accept alerts
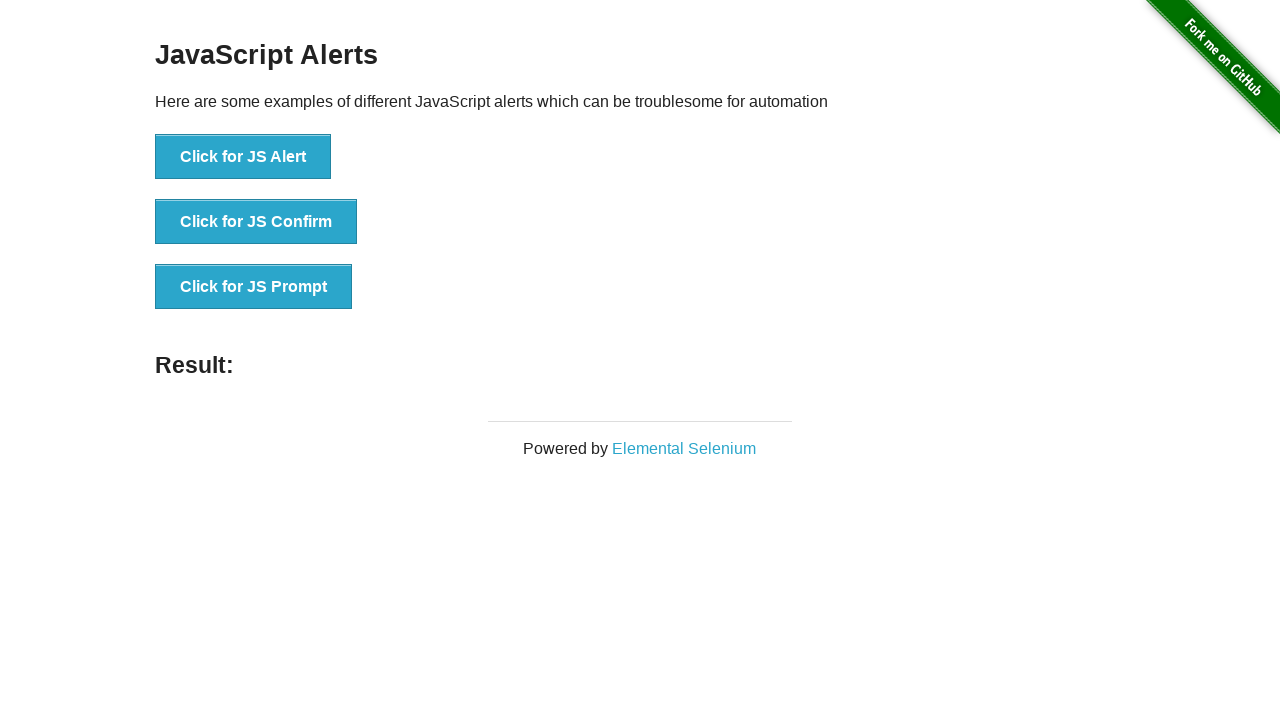

Clicked button to trigger JavaScript alert at (243, 157) on button[onclick='jsAlert()']
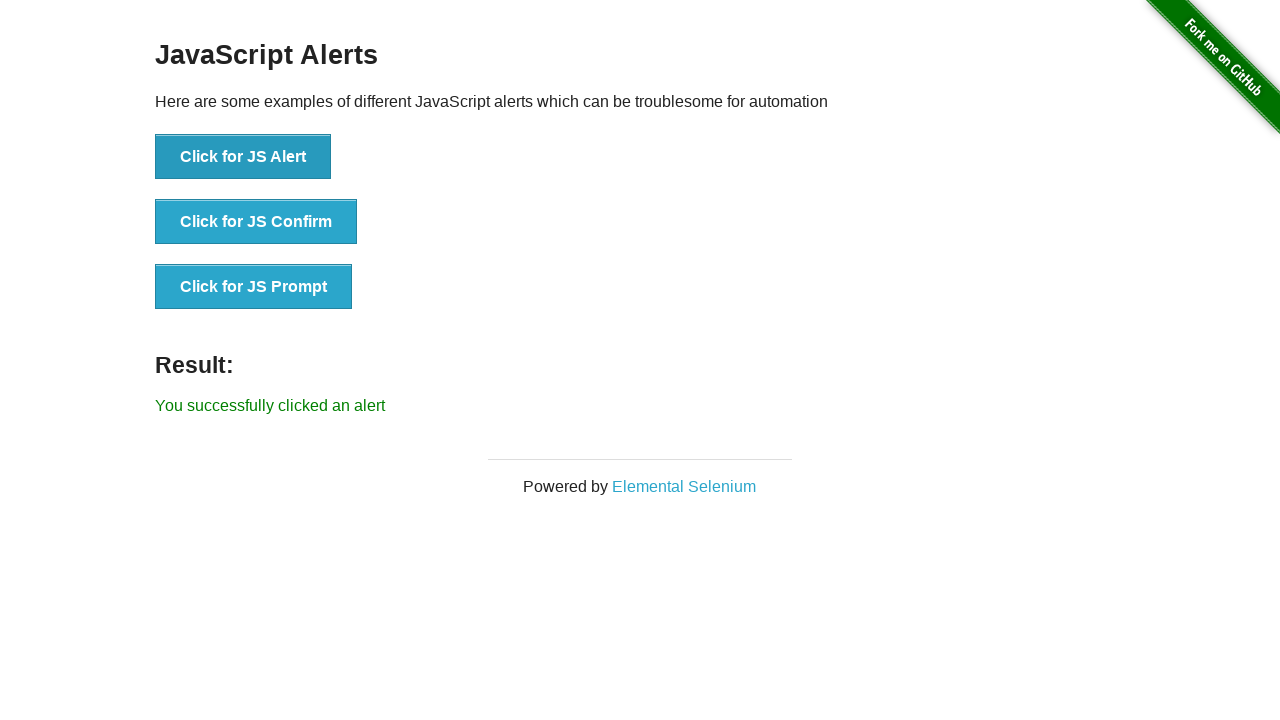

Alert was accepted and result text appeared
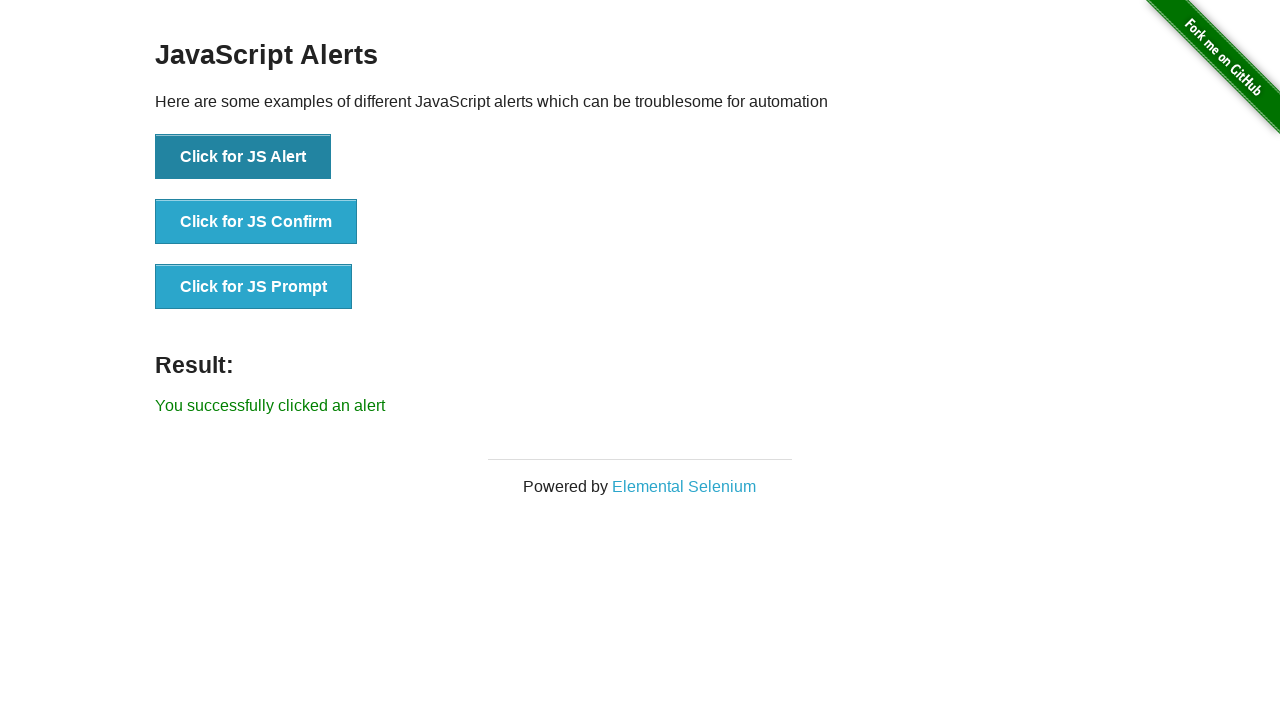

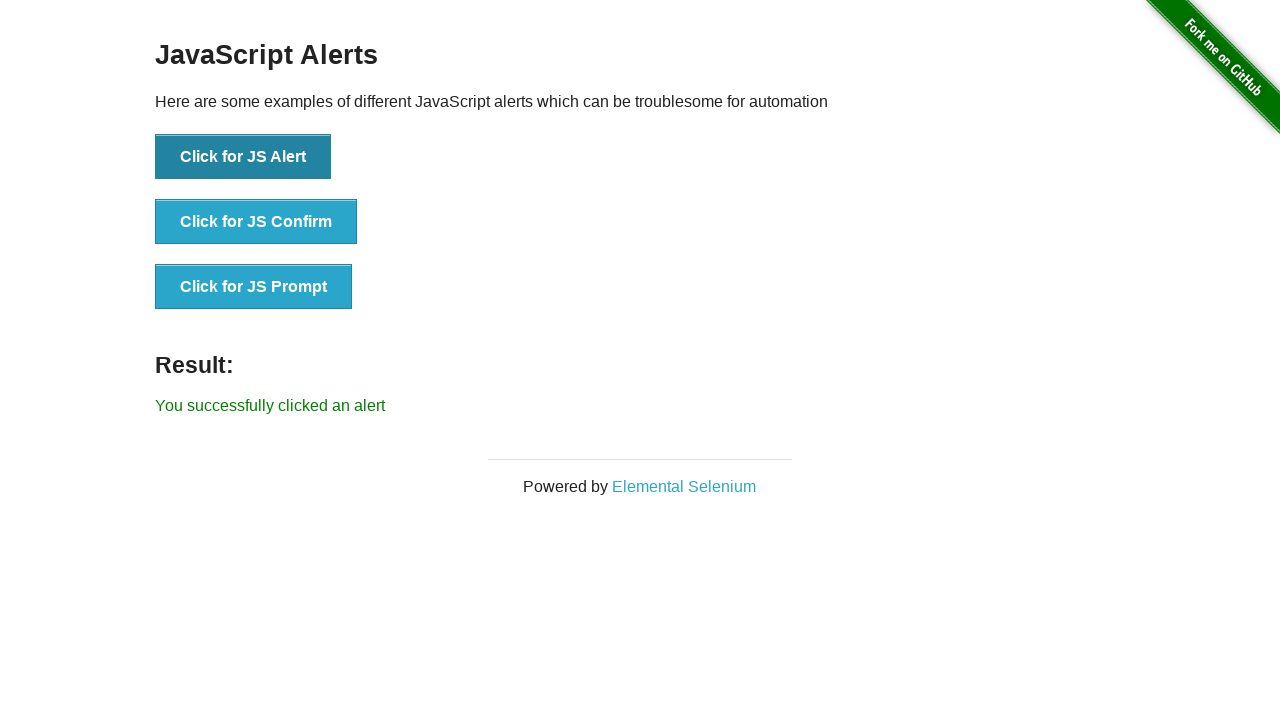